Tests the search functionality on a grocery shopping practice site by typing 'ca' in the search box and verifying that 4 products are visible in the results.

Starting URL: https://rahulshettyacademy.com/seleniumPractise/#/

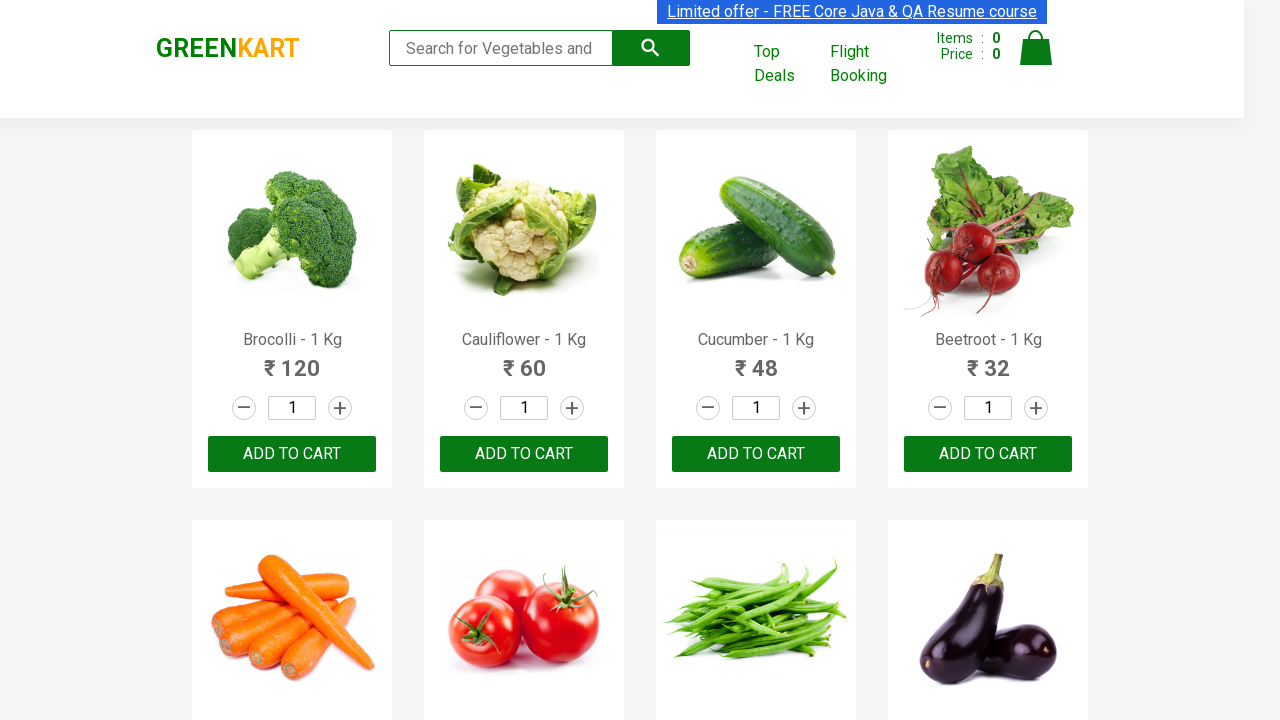

Typed 'ca' in the search box on .search-keyword
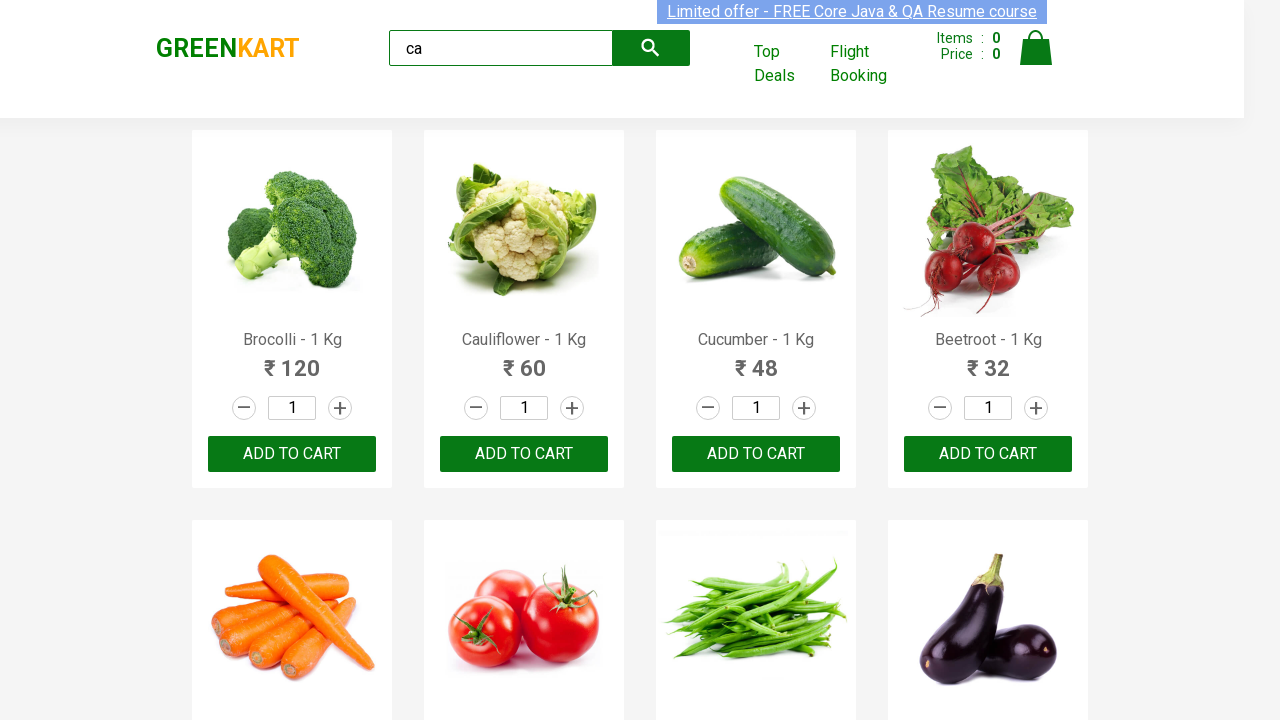

Waited for search results to update
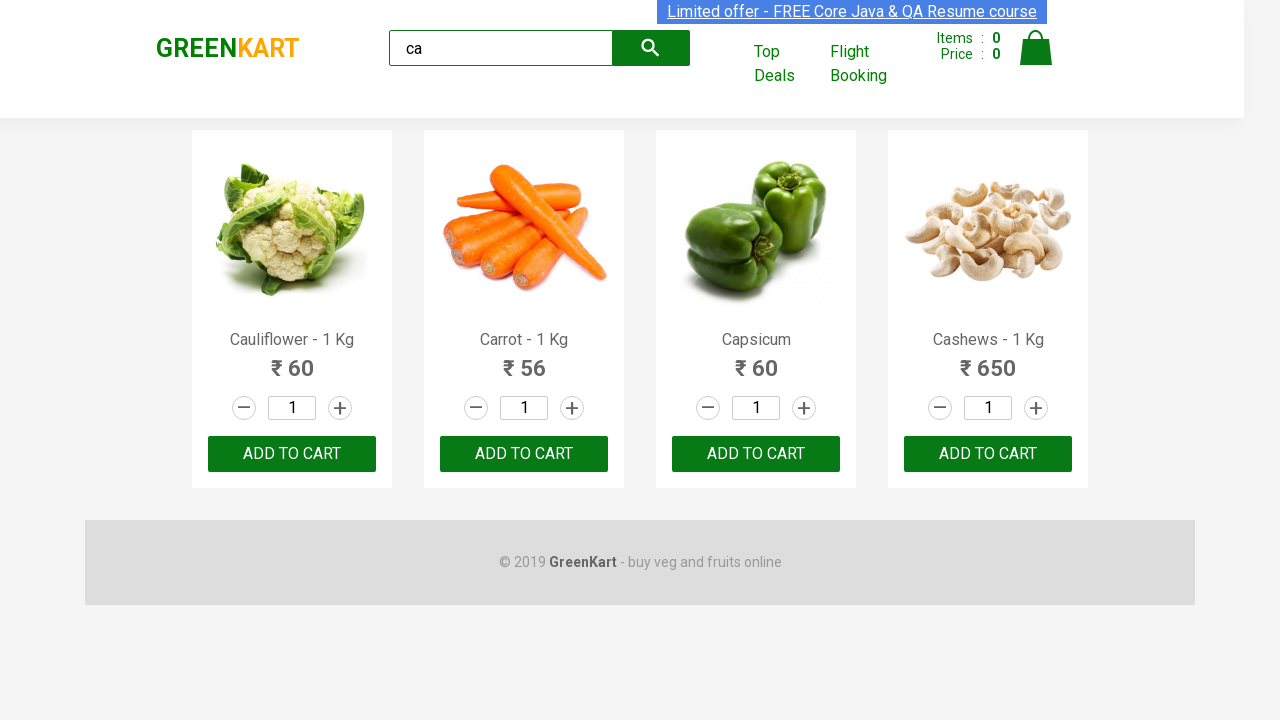

Located visible product elements
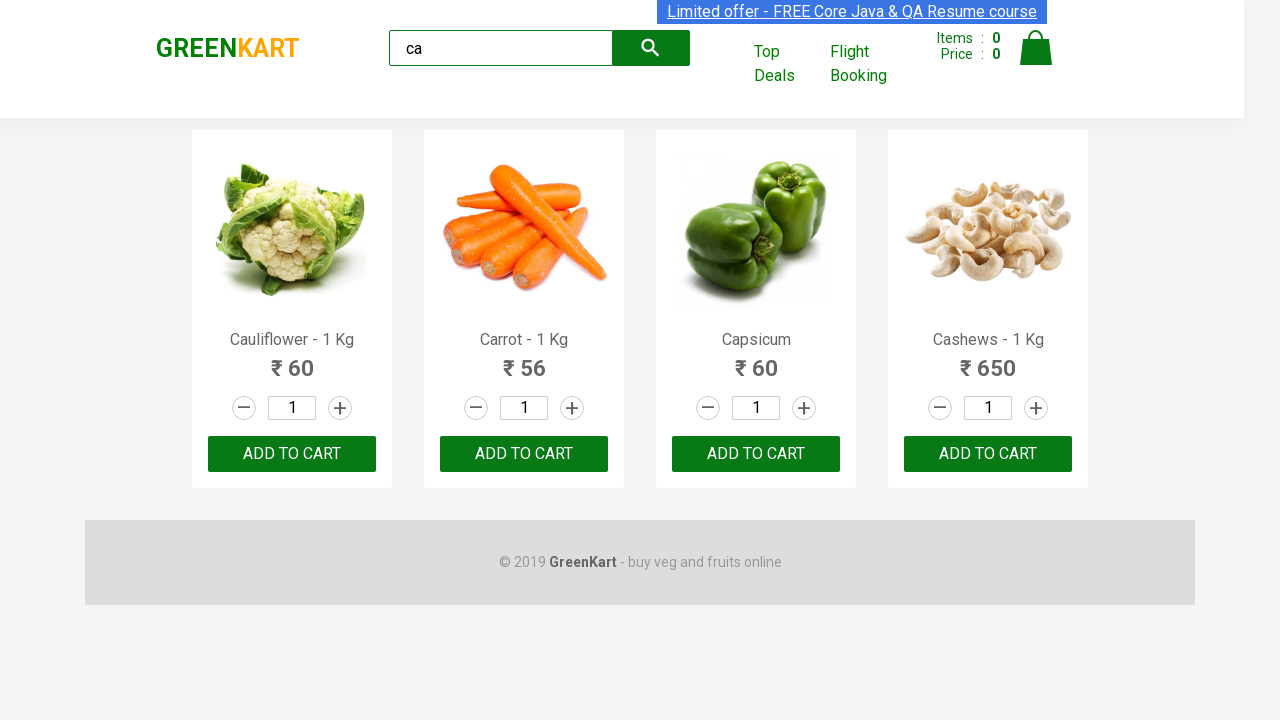

Verified that 4 products are visible in search results
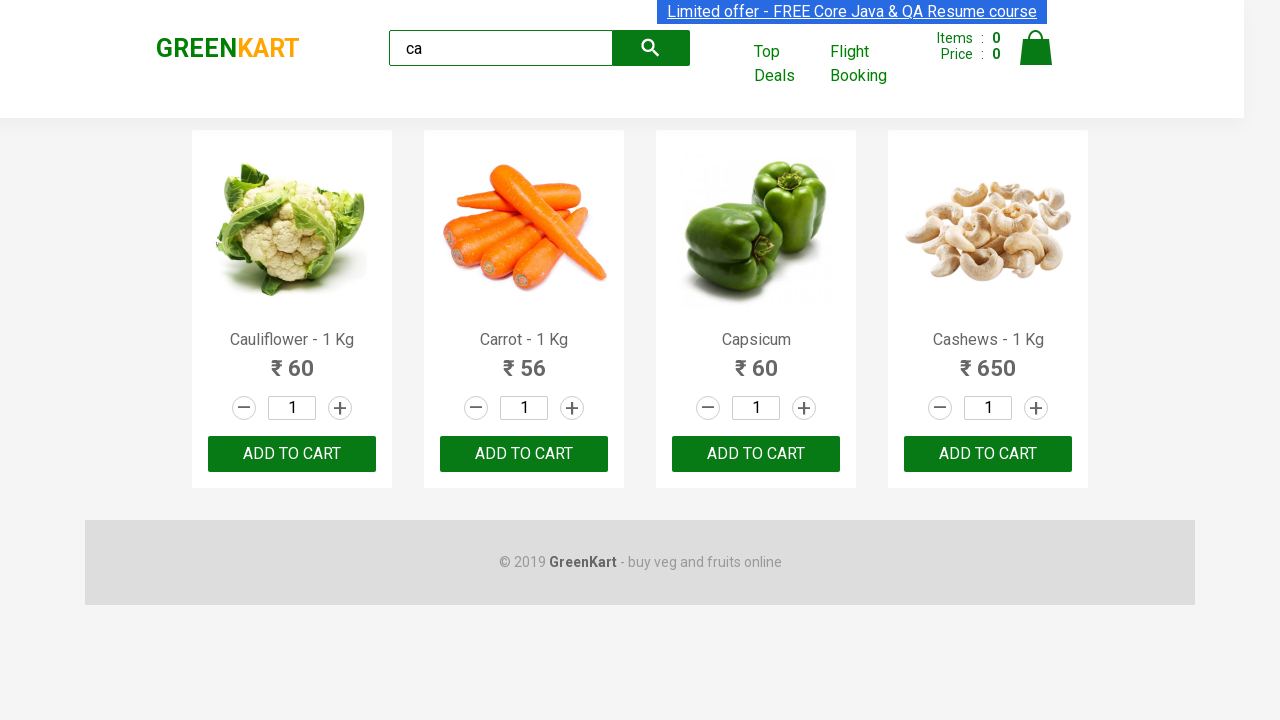

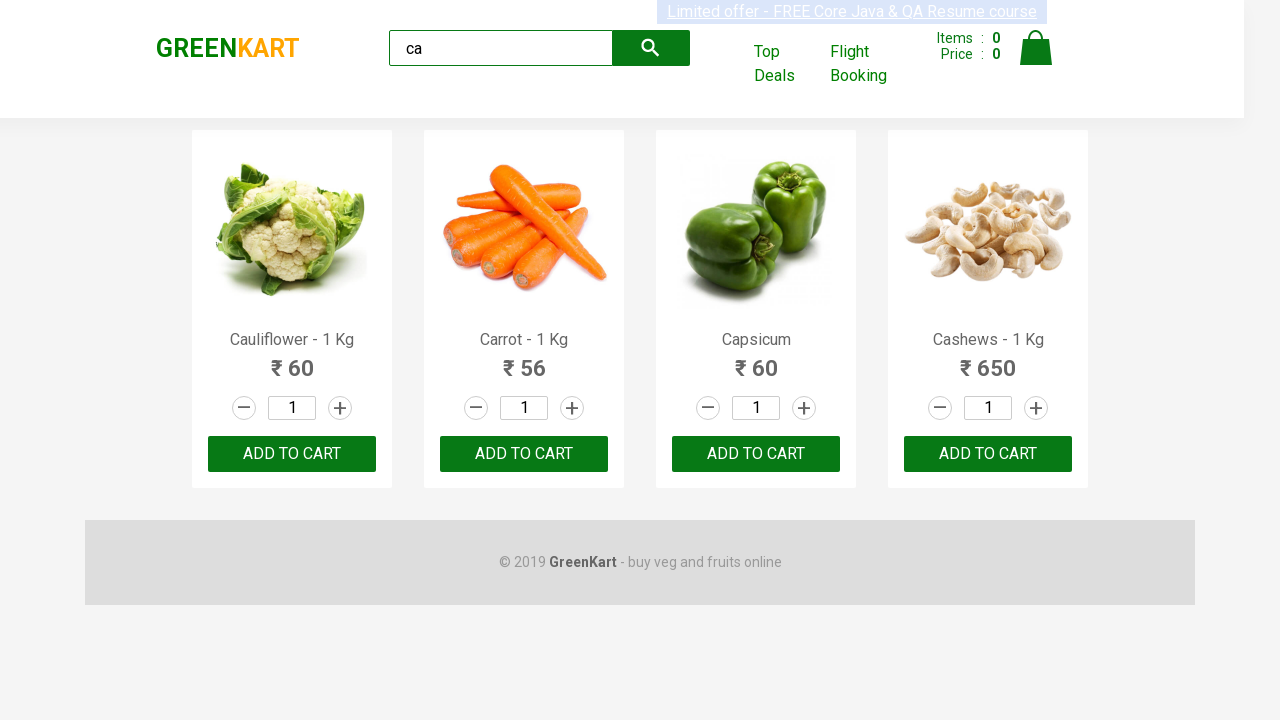